Navigates to the DemoQA homepage and verifies that a footer element exists on the page

Starting URL: https://demoqa.com/

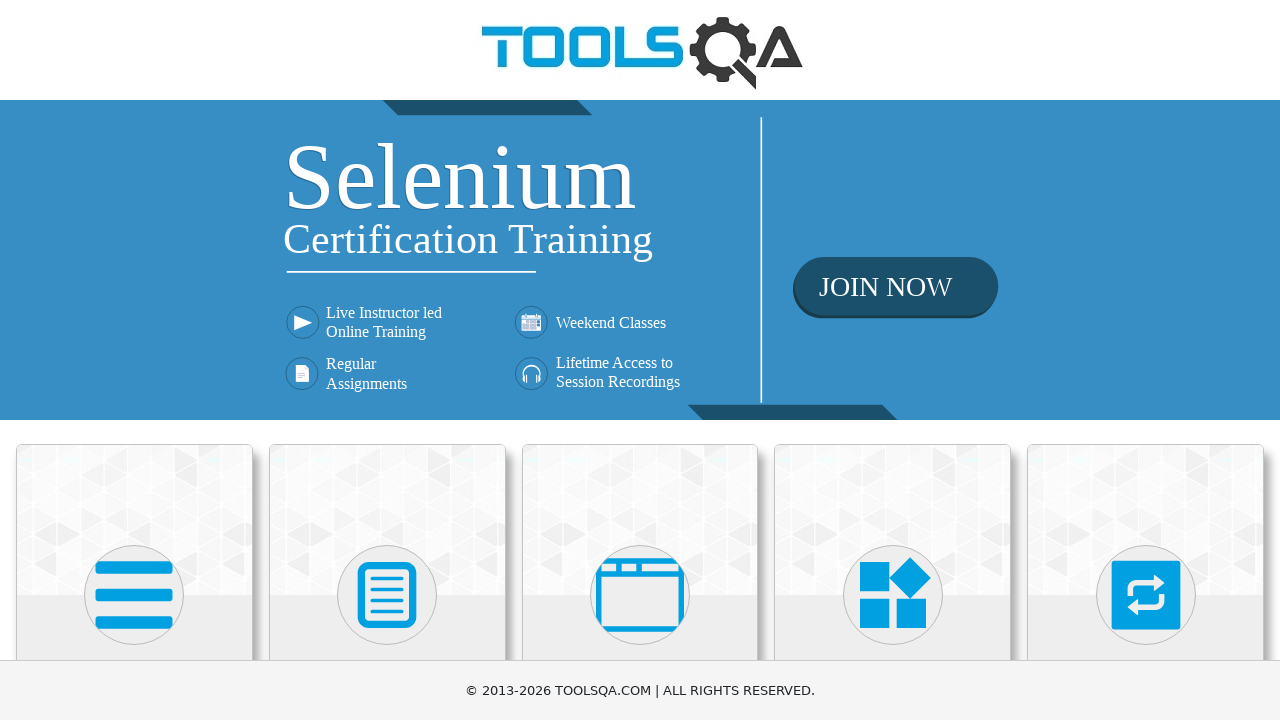

Navigated to DemoQA homepage
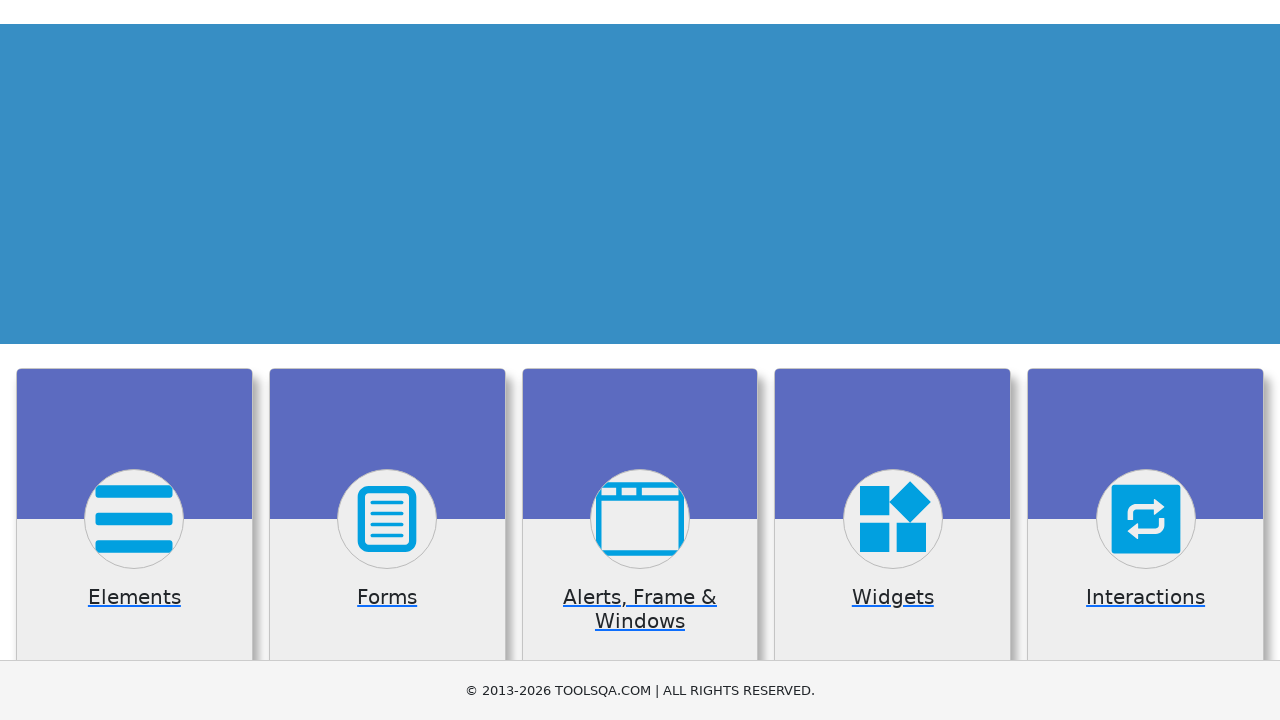

Located footer element
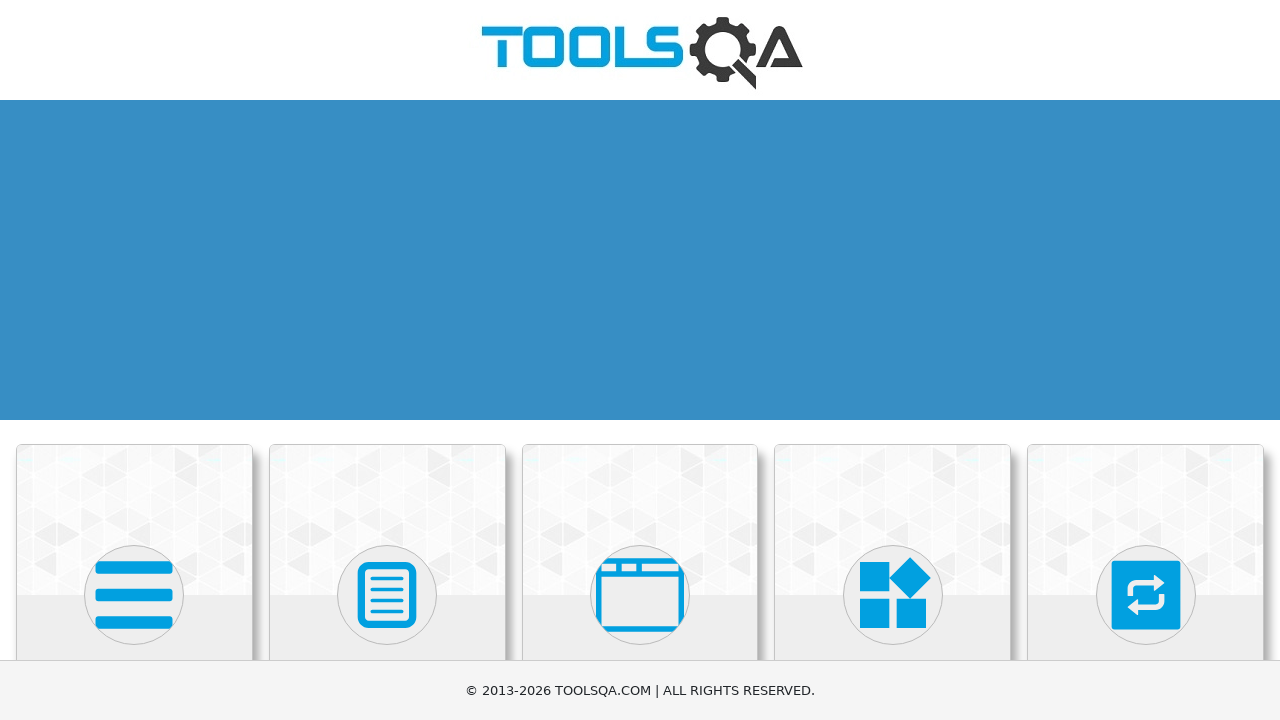

Footer element is visible - verified footer exists on page
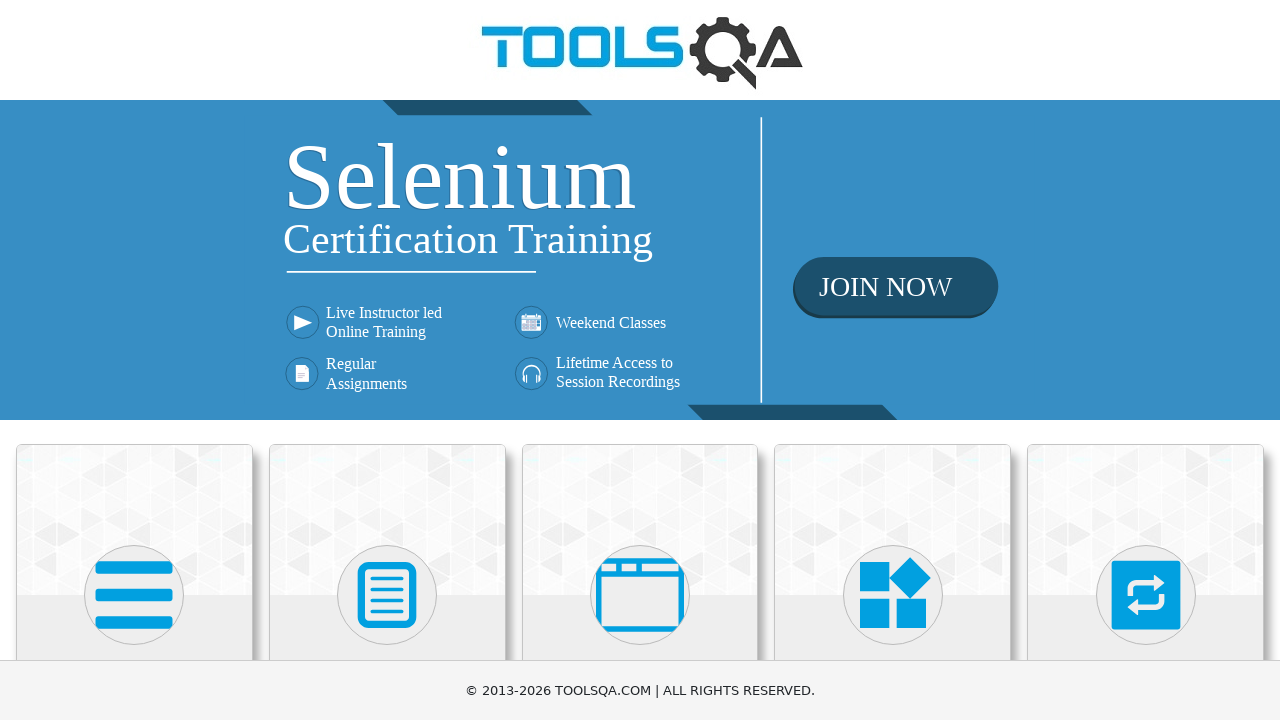

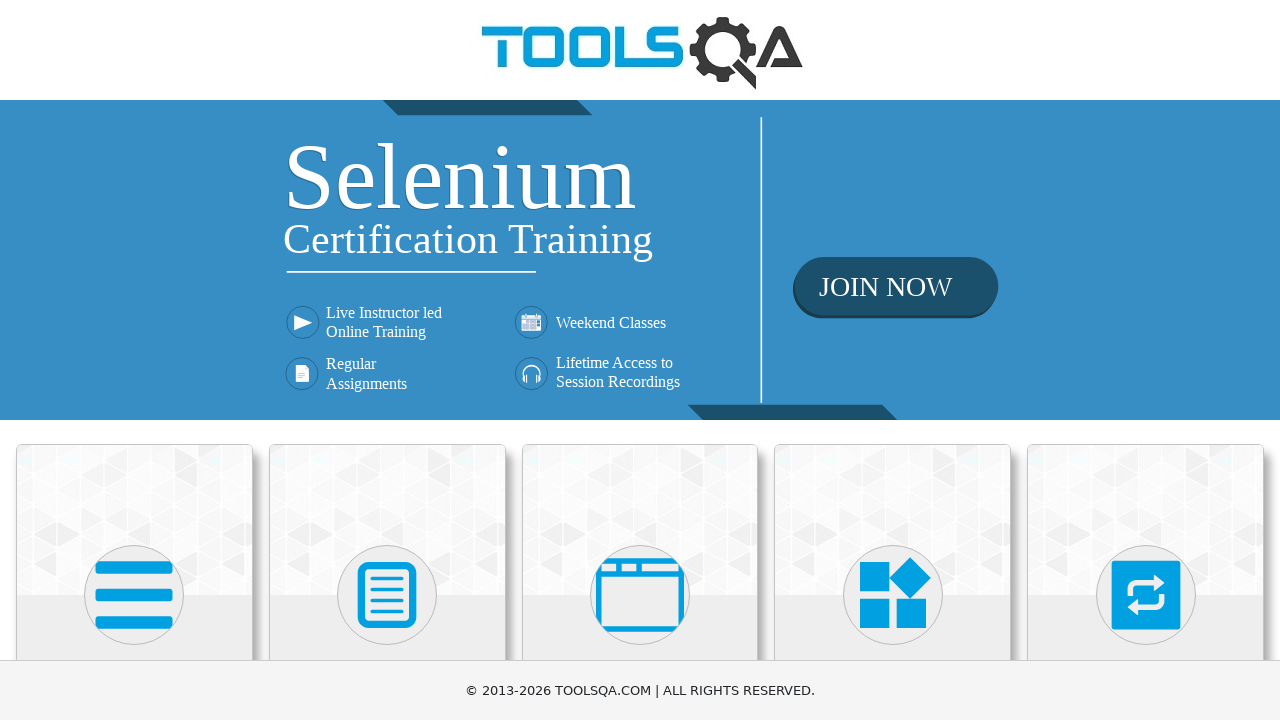